Tests an online whiteboard by dismissing a popup, clearing the board, and drawing four connected line segments to form a square shape

Starting URL: https://www.groupboard.com/demo/groupboard-online-whiteboard-demo.shtml

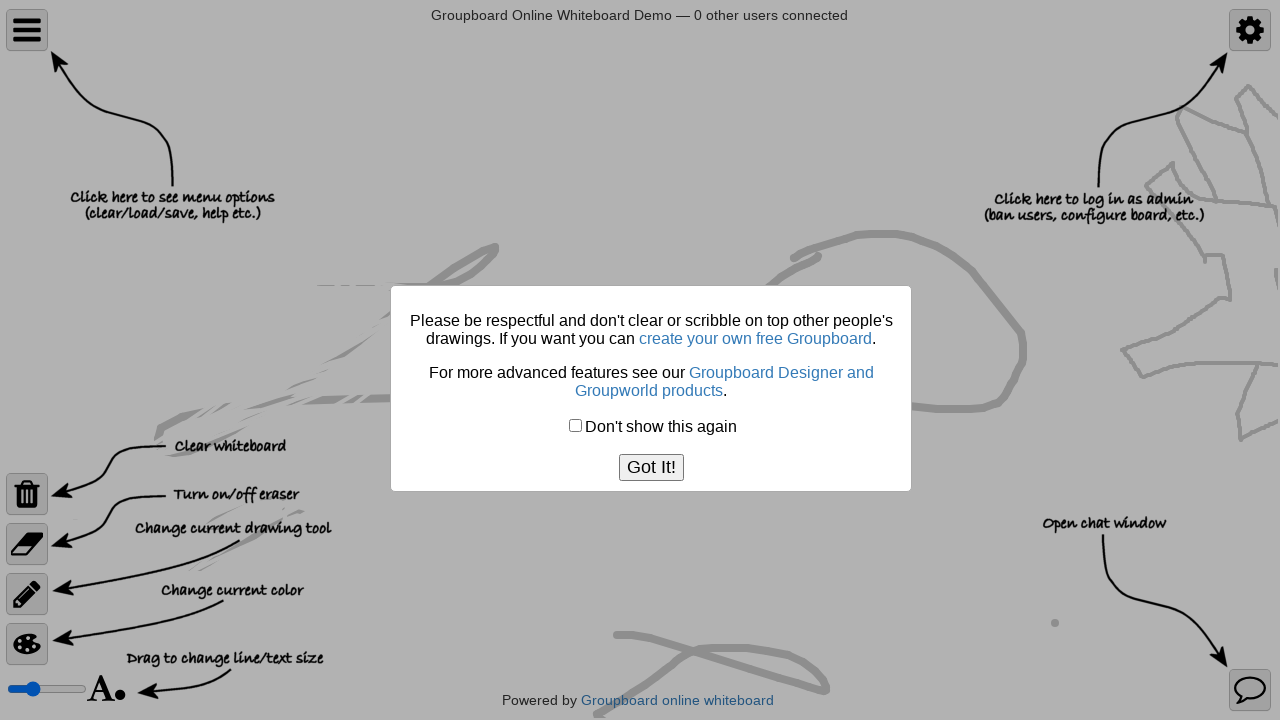

Waited for 'Got It!' button to be visible
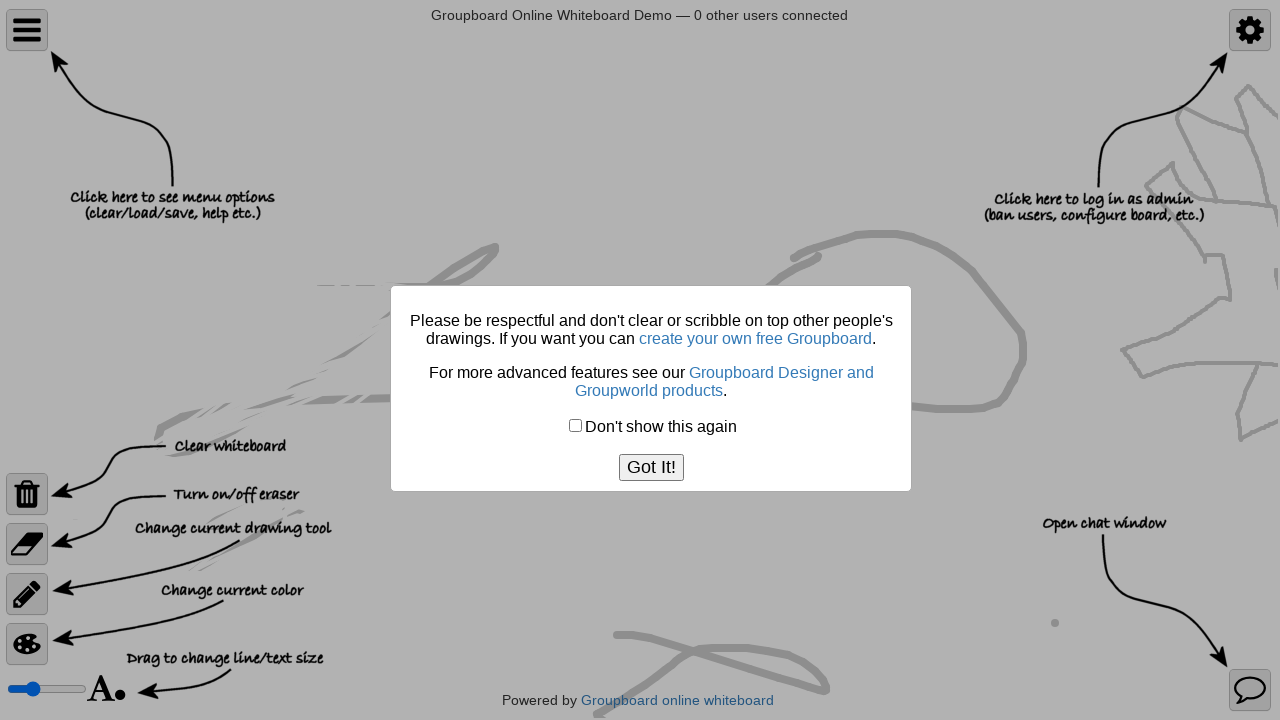

Clicked 'Got It!' button to dismiss popup at (651, 468) on xpath=//button[text()='Got It!']
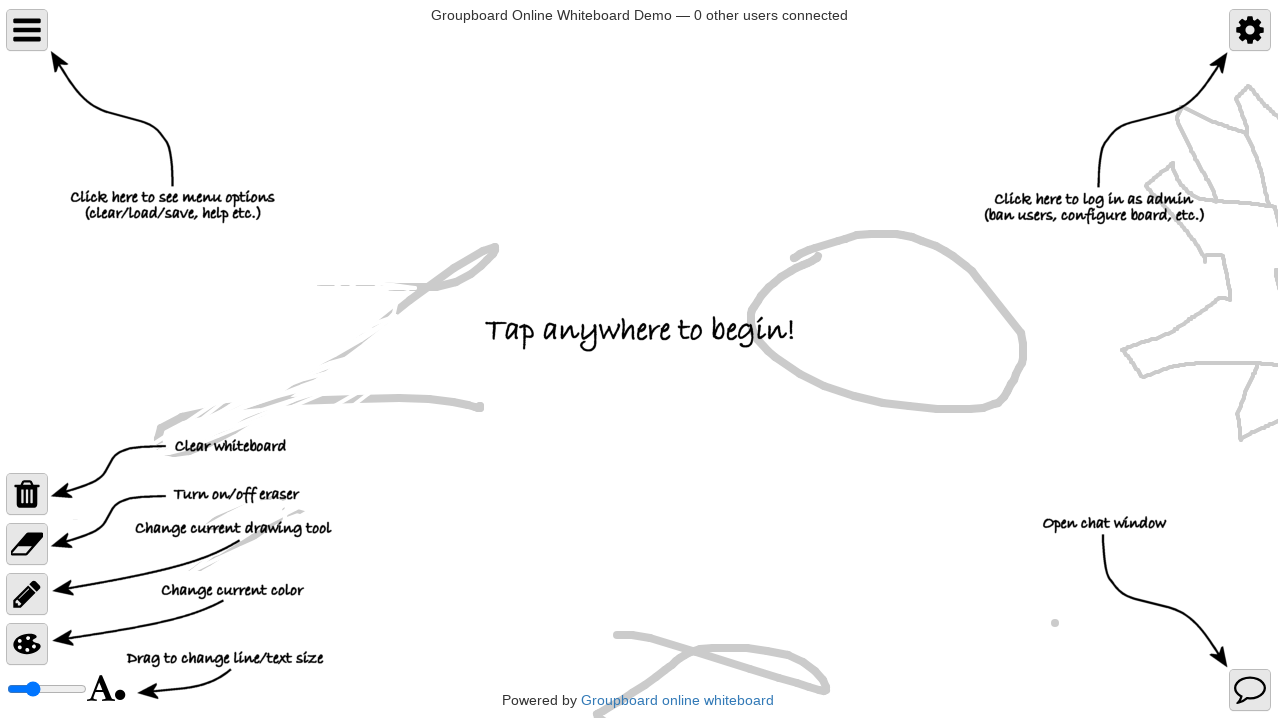

Located whiteboard iframe
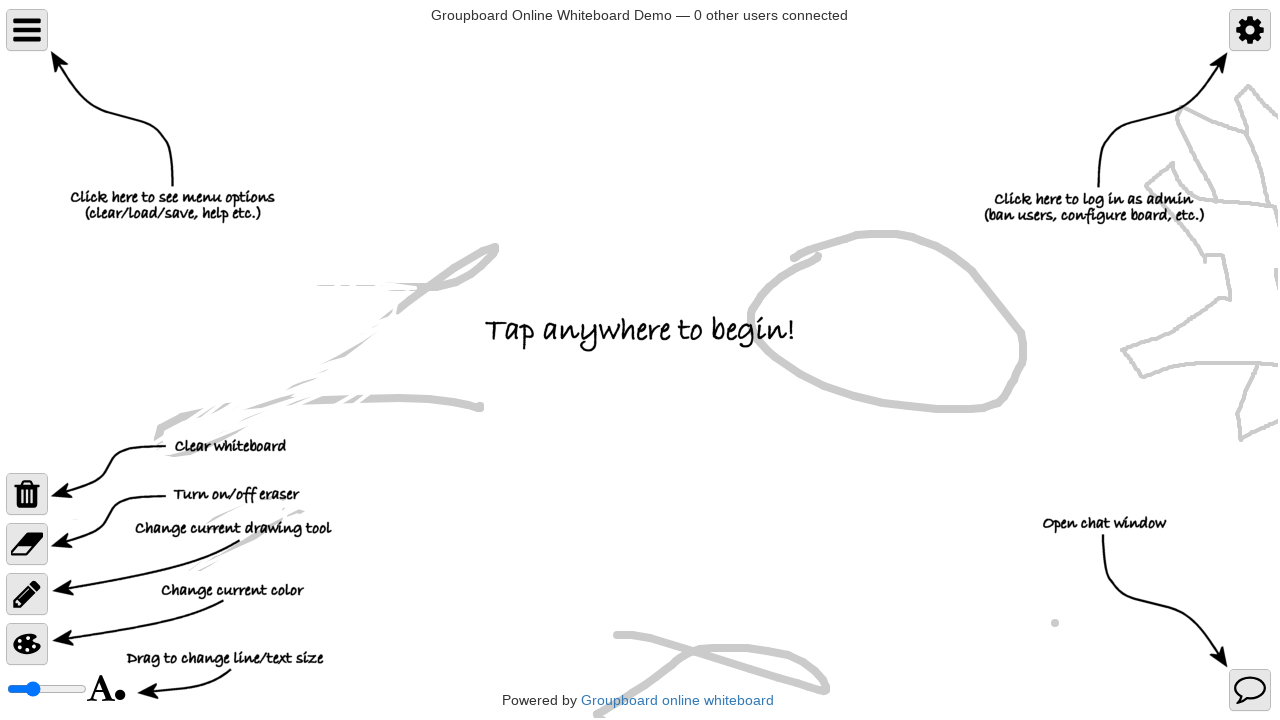

Waited for whiteboard center element to be visible
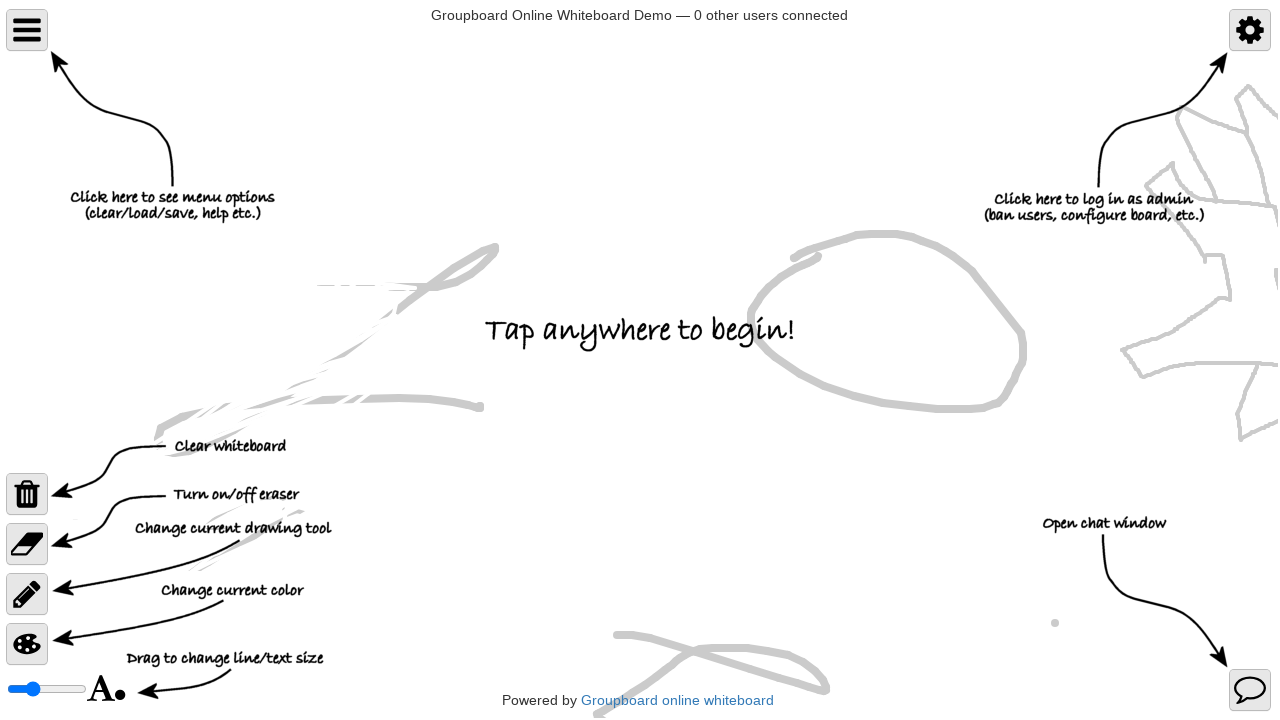

Clicked whiteboard center to focus at (640, 334) on iframe >> nth=0 >> internal:control=enter-frame >> #centre
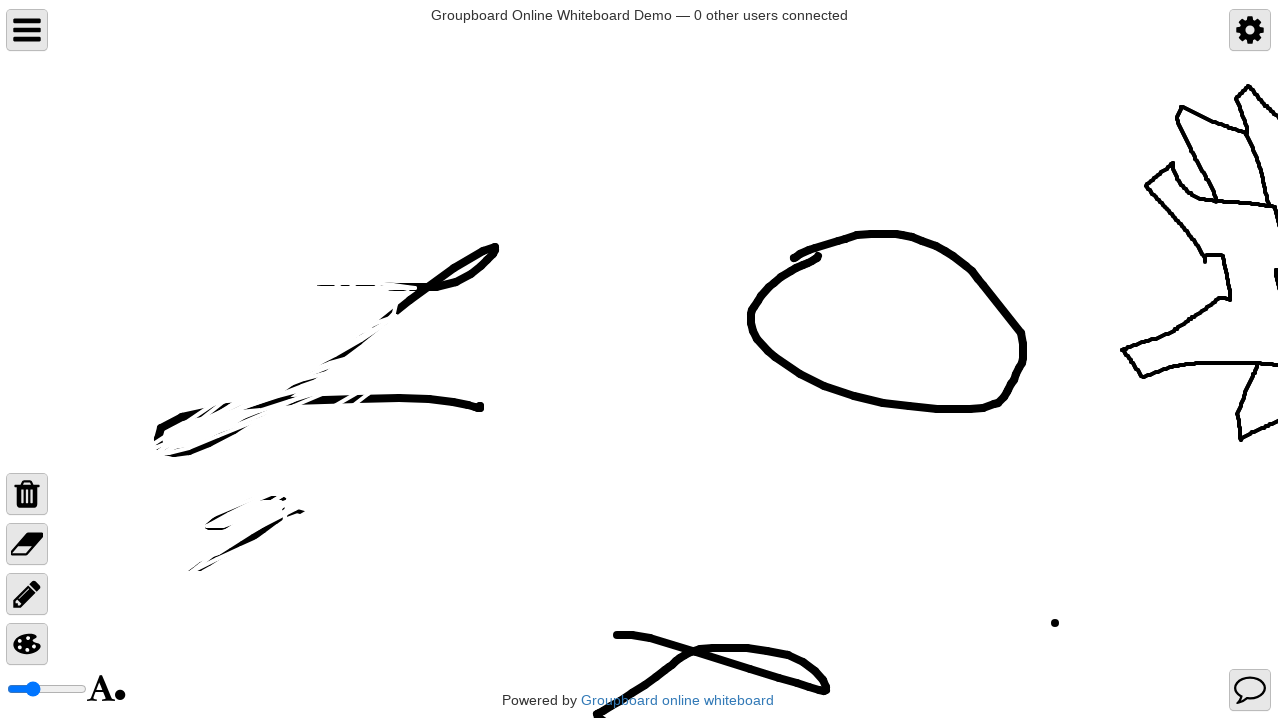

Waited for trash button to be visible
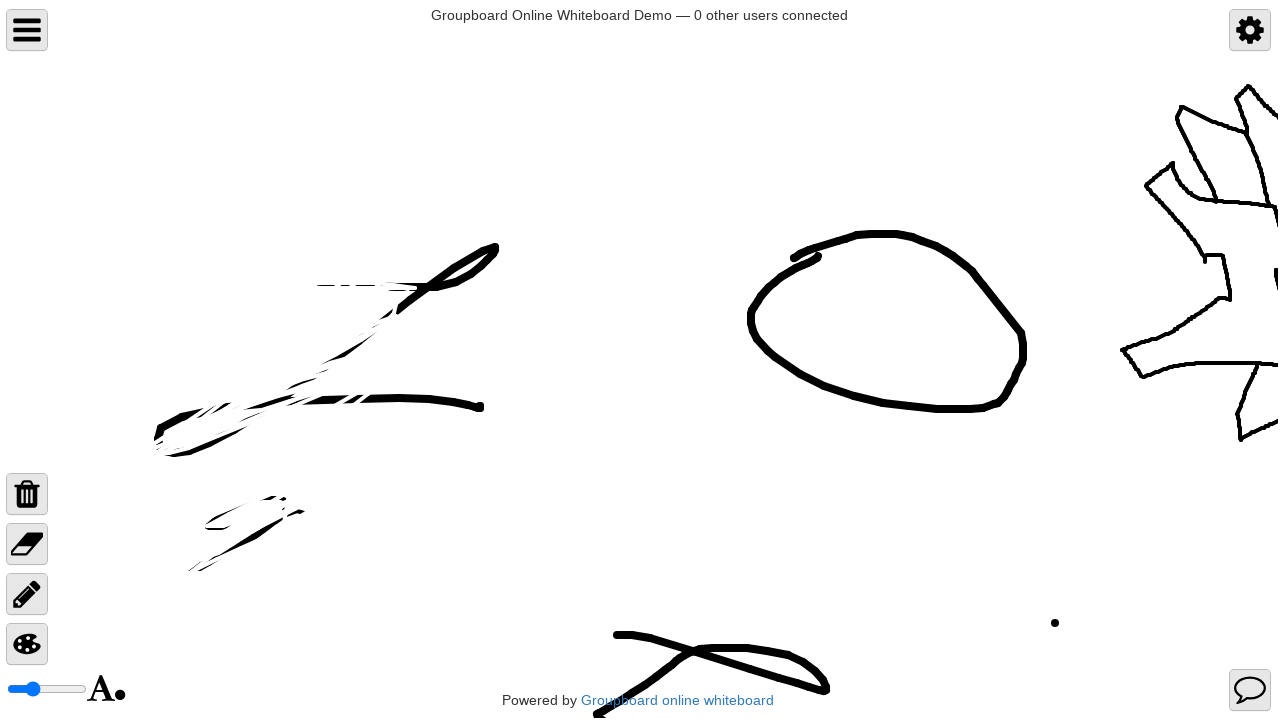

Clicked trash button to clear the board at (27, 494) on iframe >> nth=0 >> internal:control=enter-frame >> #trash
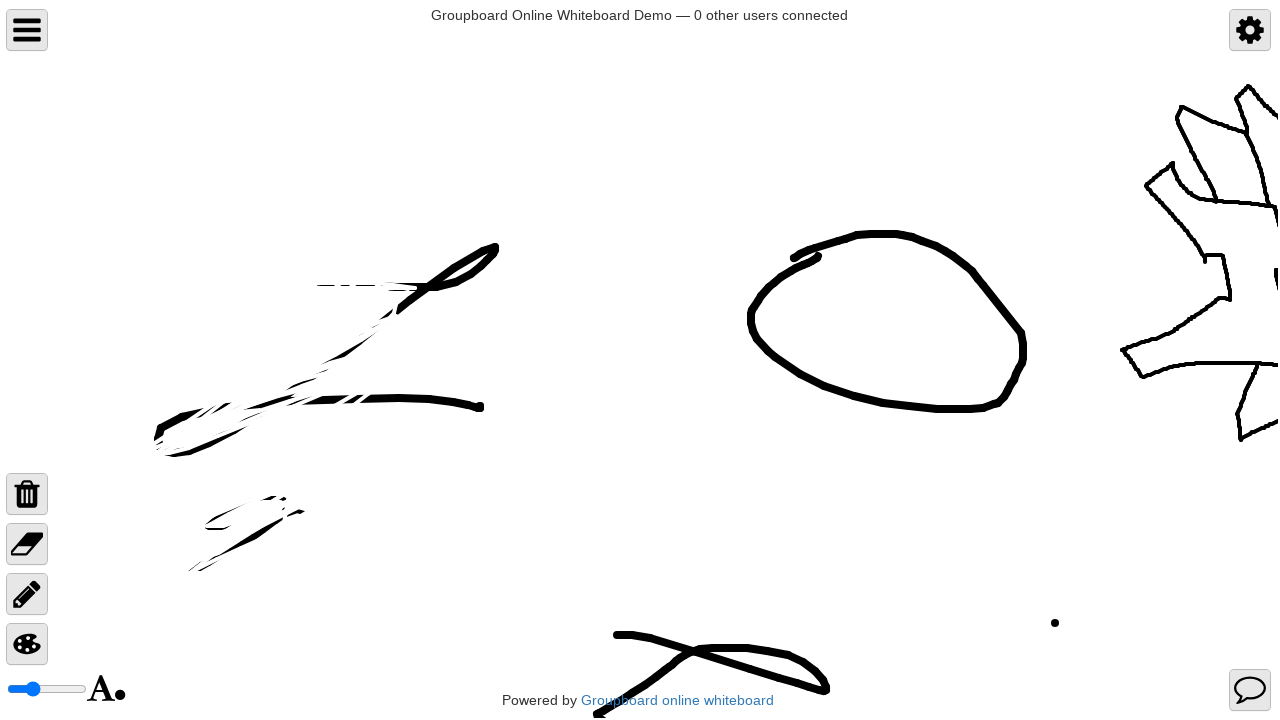

Set up dialog handler to accept clearing confirmation
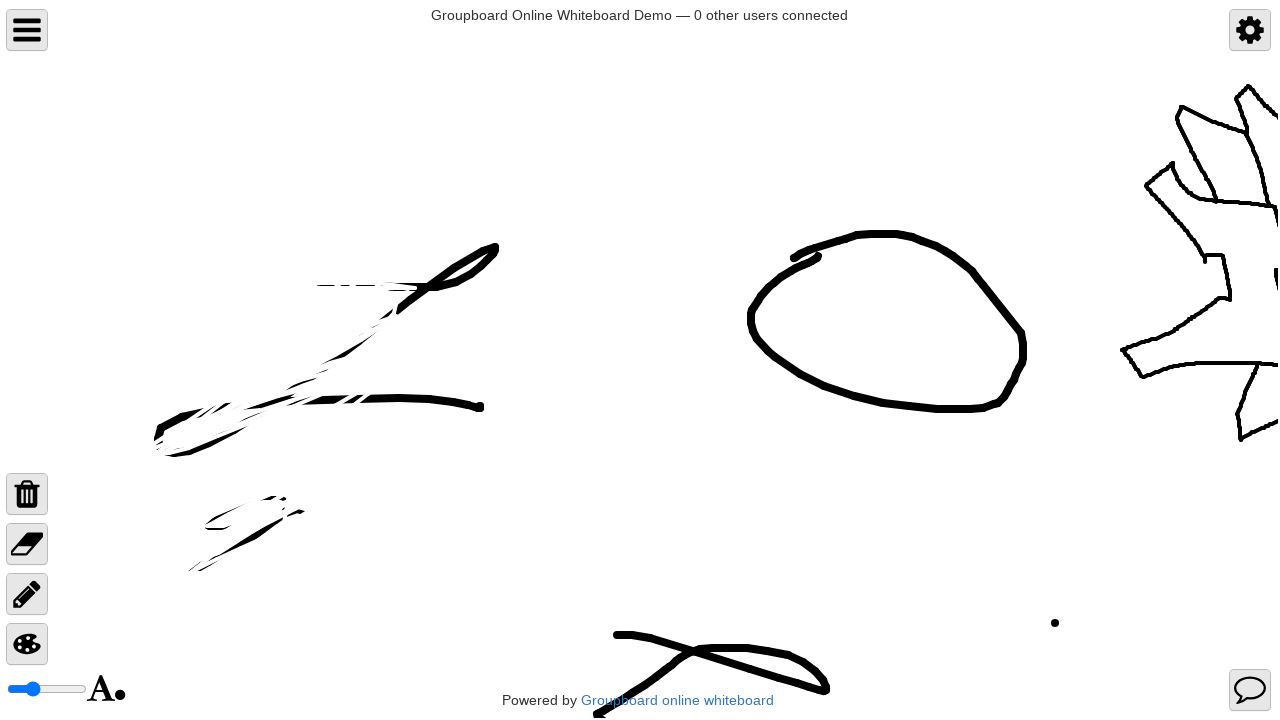

Waited for board to be ready after clearing
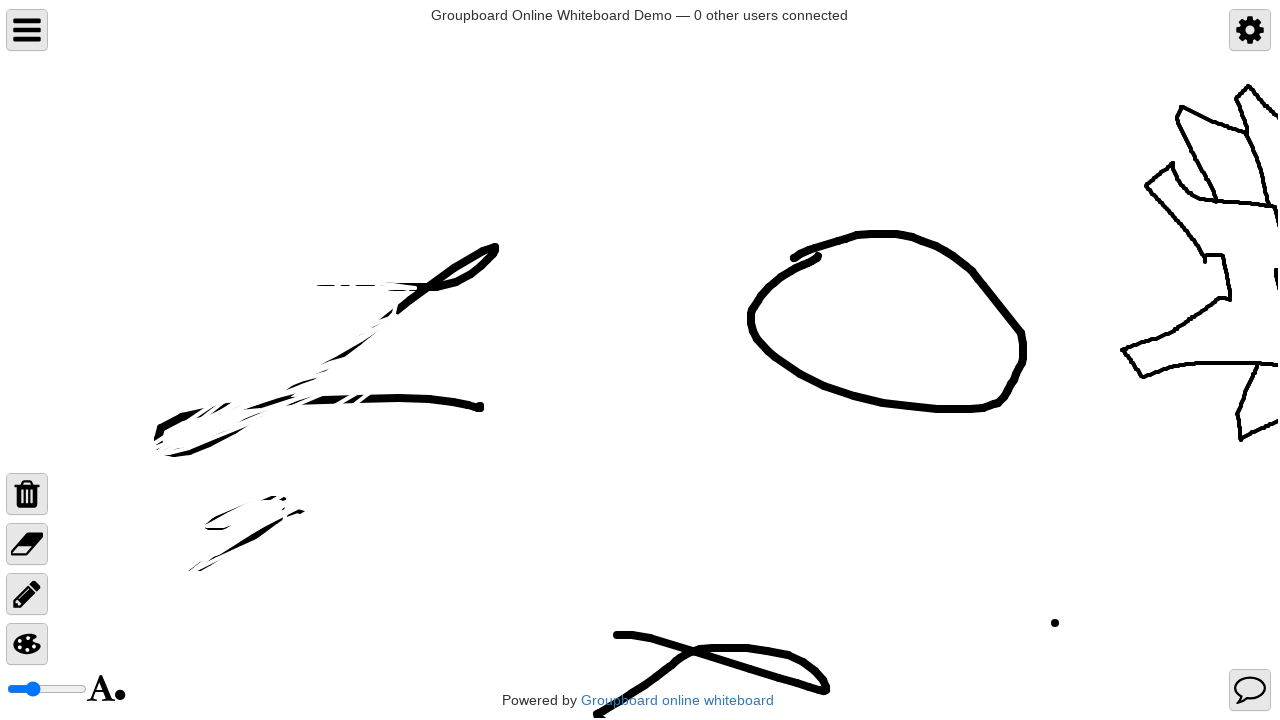

Moved mouse to starting position (400, 200) for top line at (400, 200)
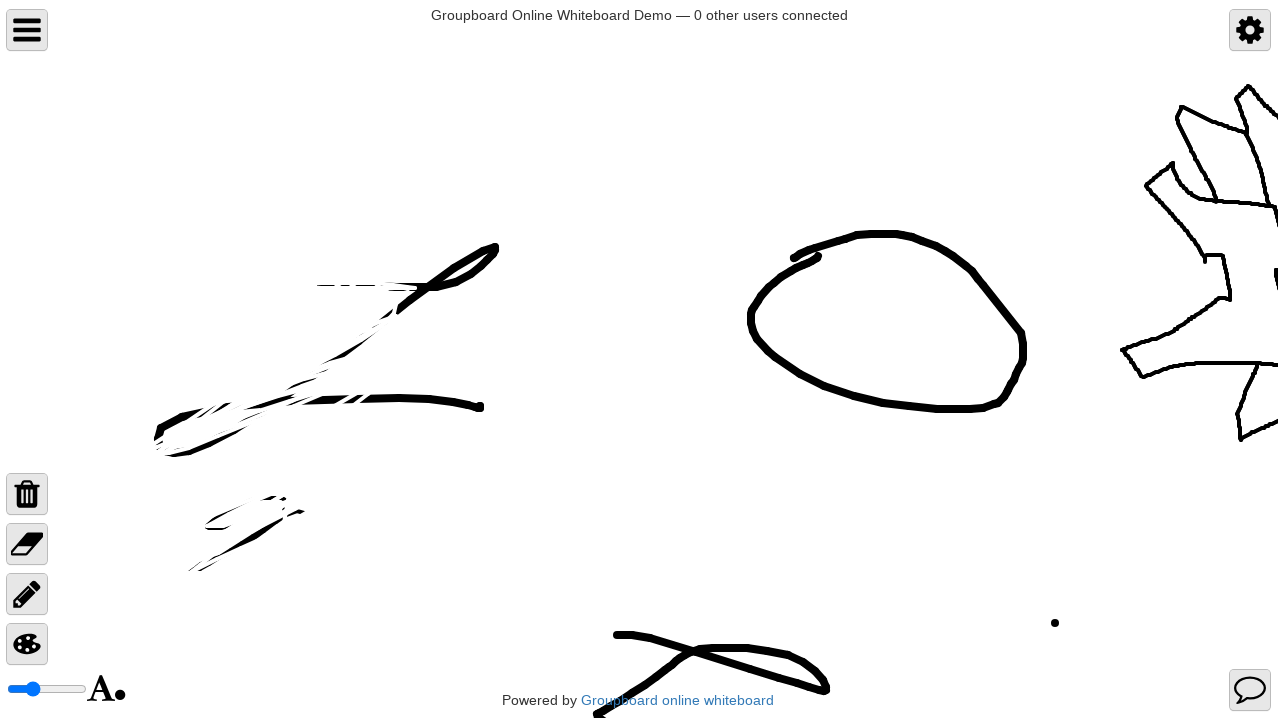

Pressed mouse button down to start drawing top line at (400, 200)
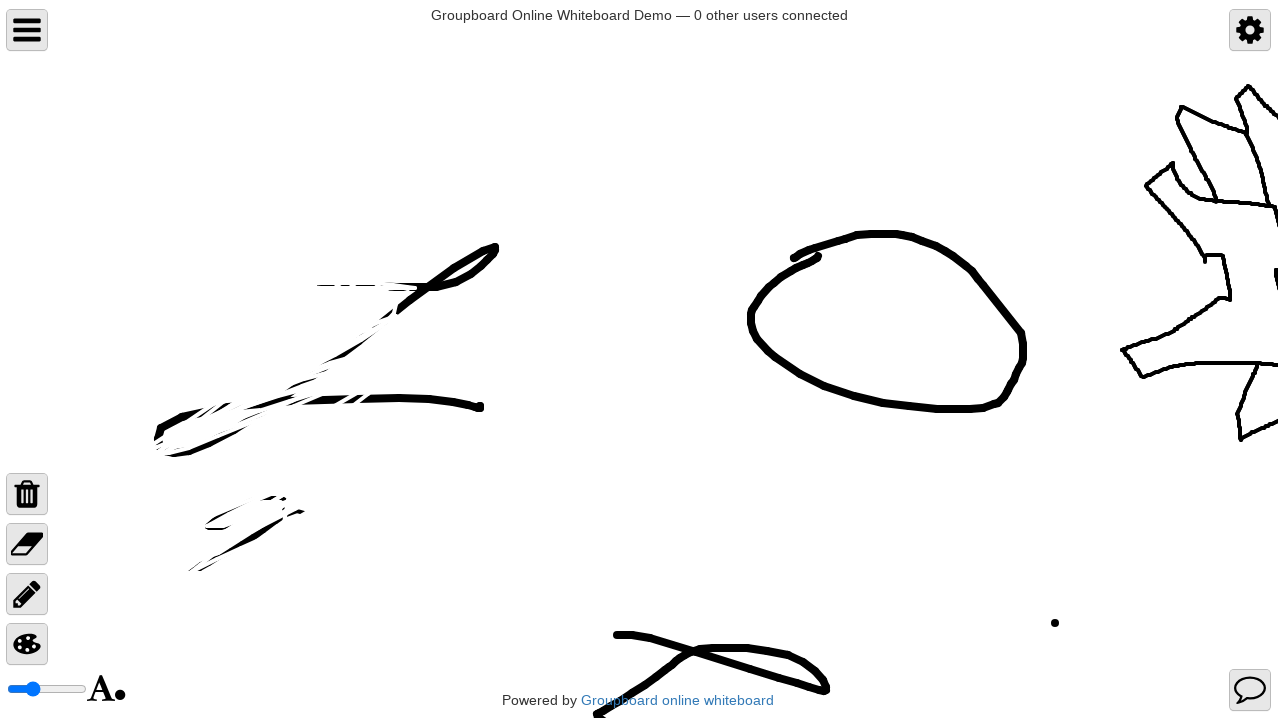

Dragged mouse to (700, 200) to draw top line of square at (700, 200)
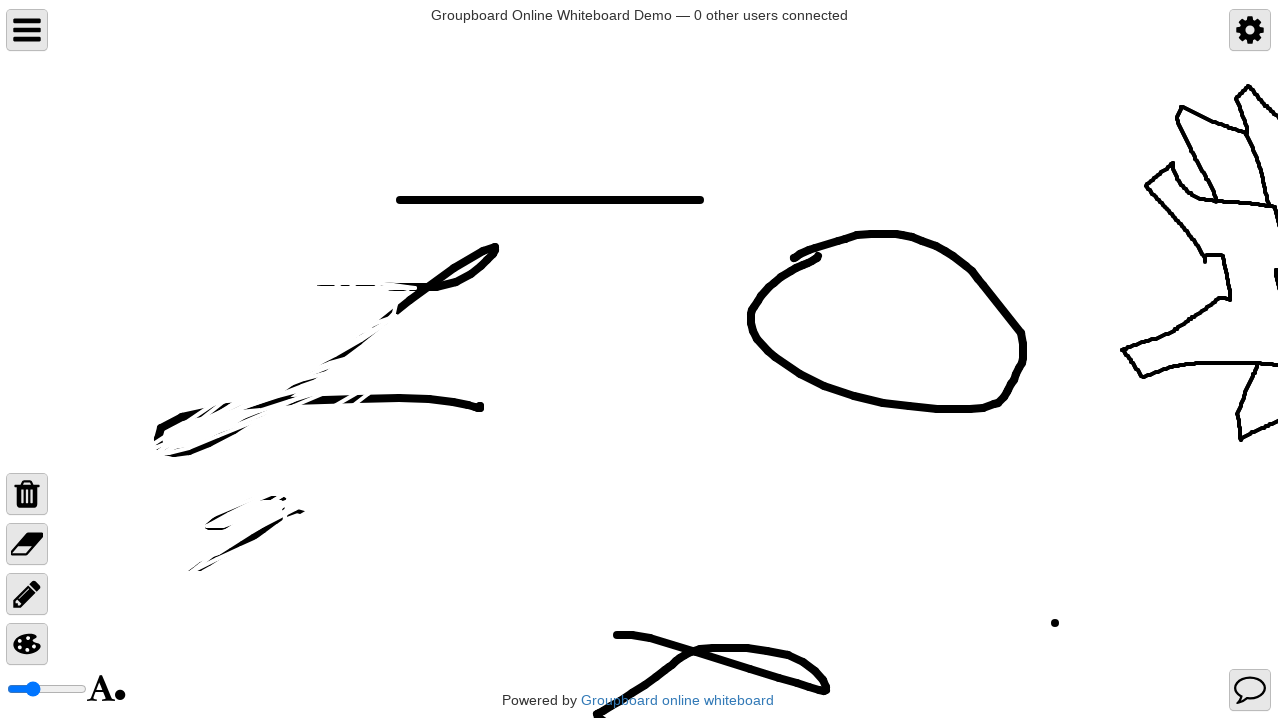

Released mouse button after drawing top line at (700, 200)
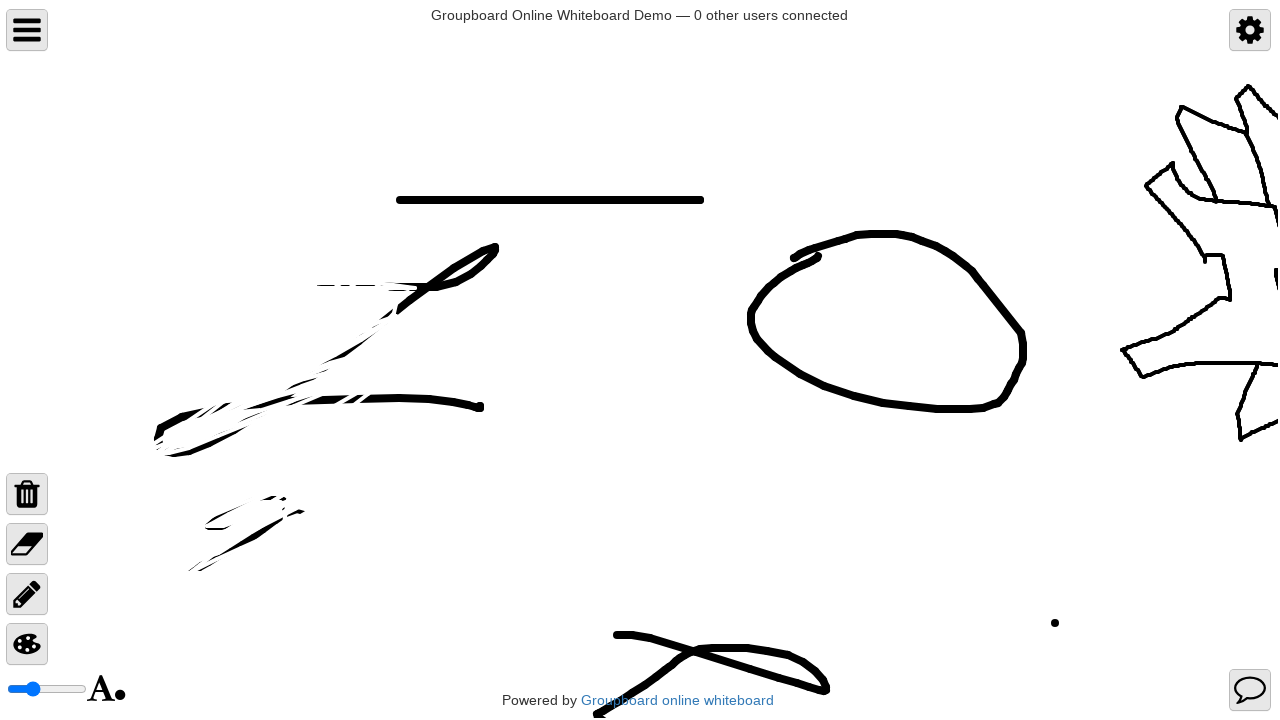

Waited for top line to be rendered
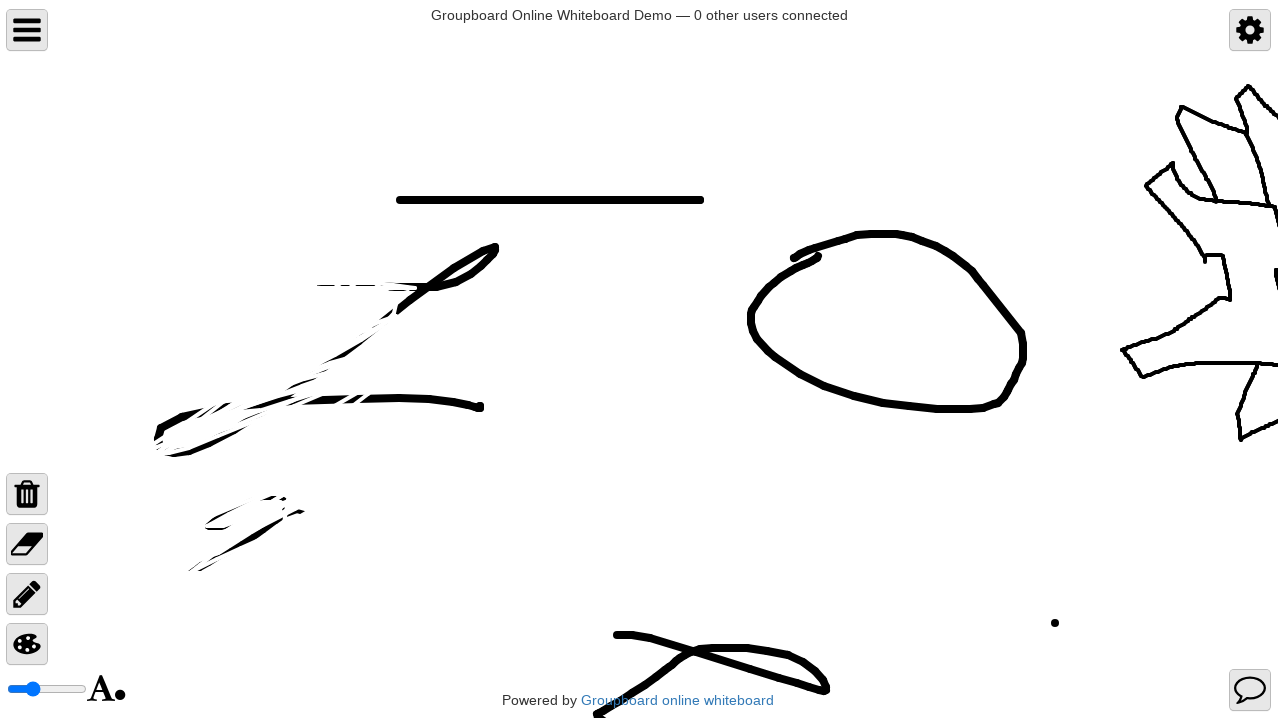

Moved mouse to starting position (700, 200) for right line at (700, 200)
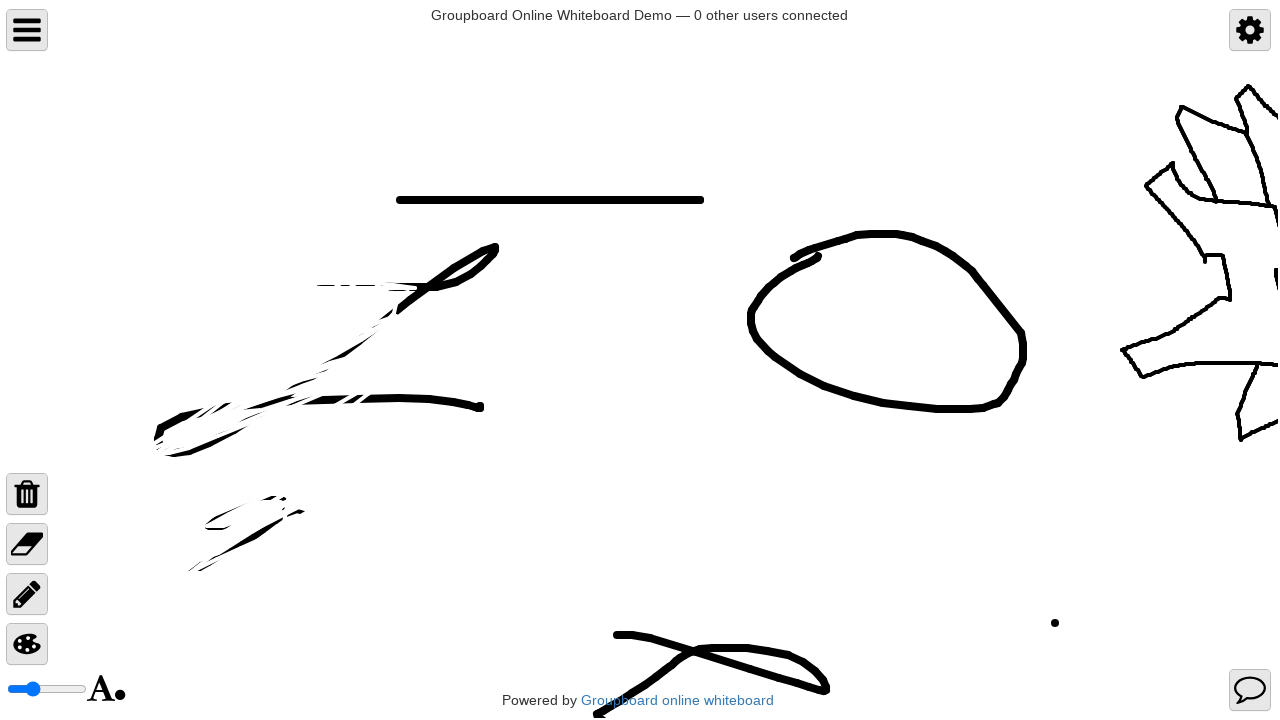

Pressed mouse button down to start drawing right line at (700, 200)
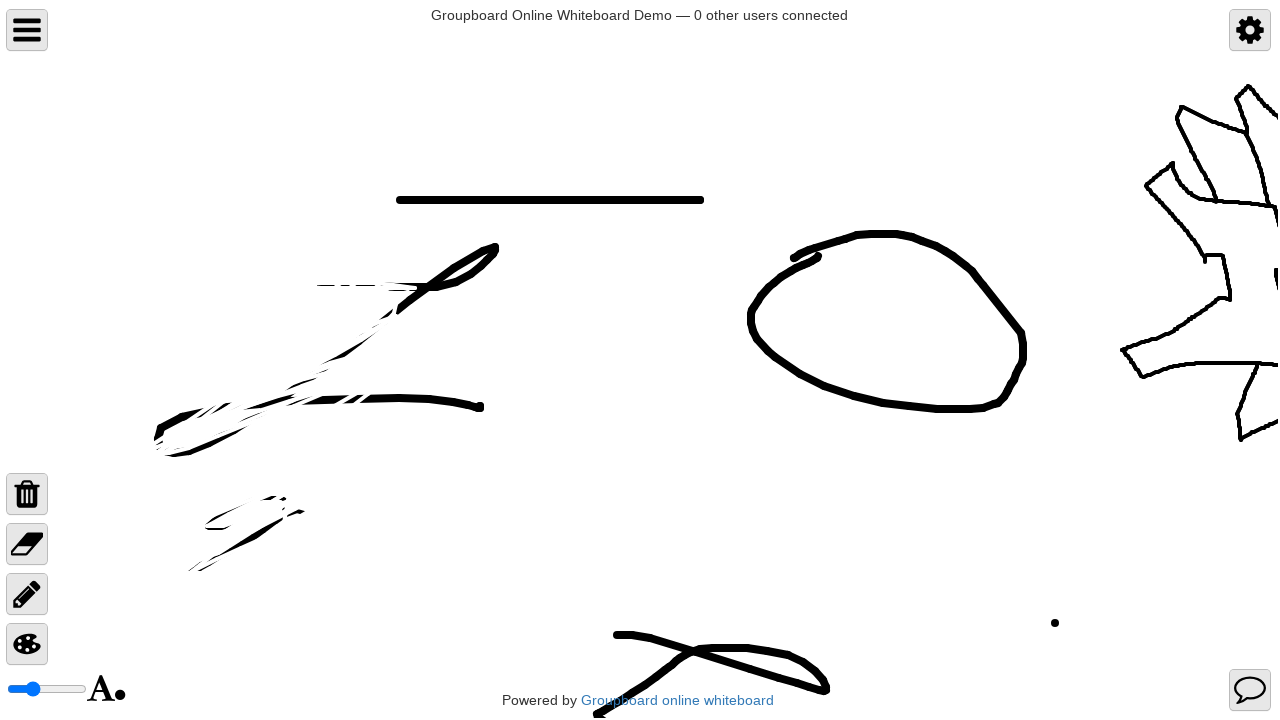

Dragged mouse to (700, 500) to draw right line of square at (700, 500)
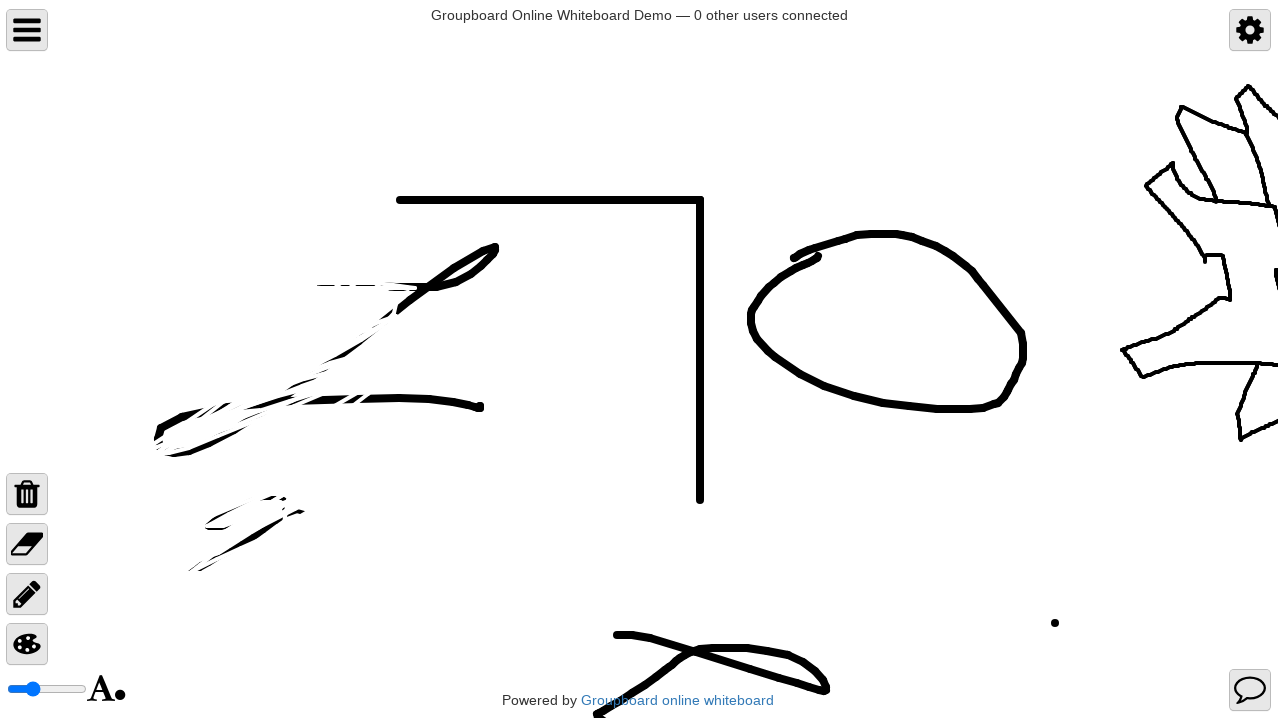

Released mouse button after drawing right line at (700, 500)
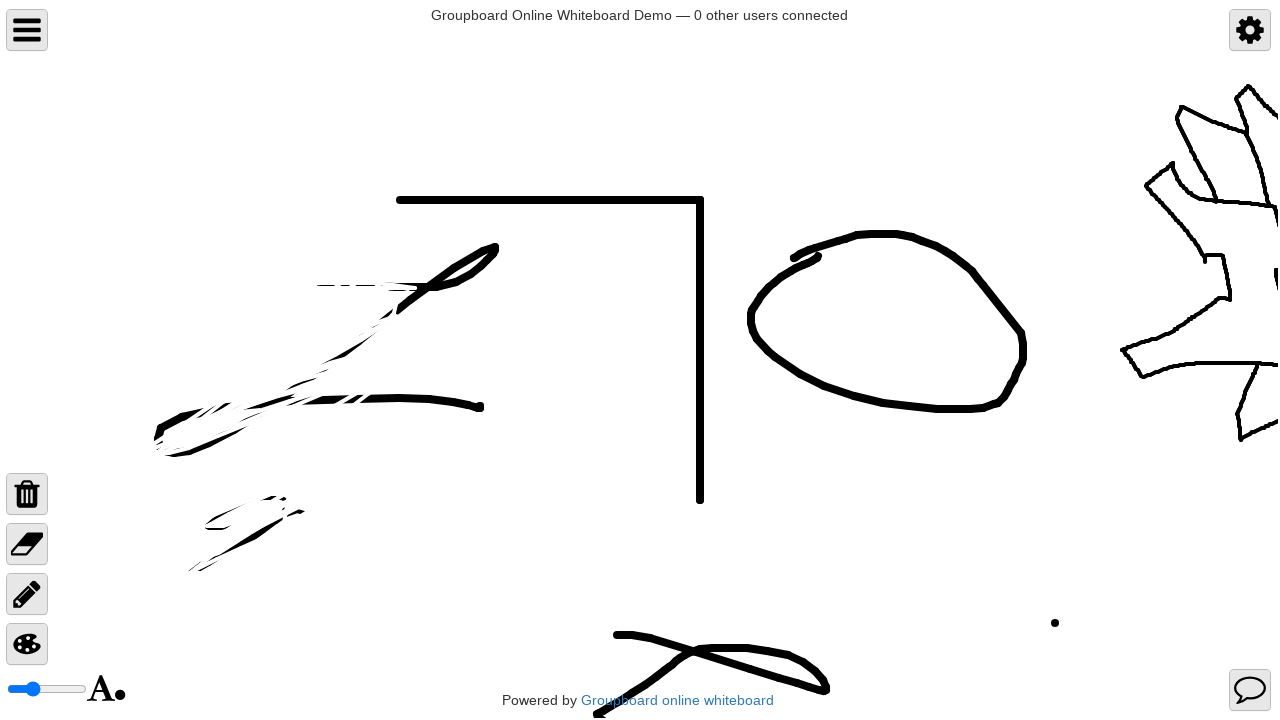

Waited for right line to be rendered
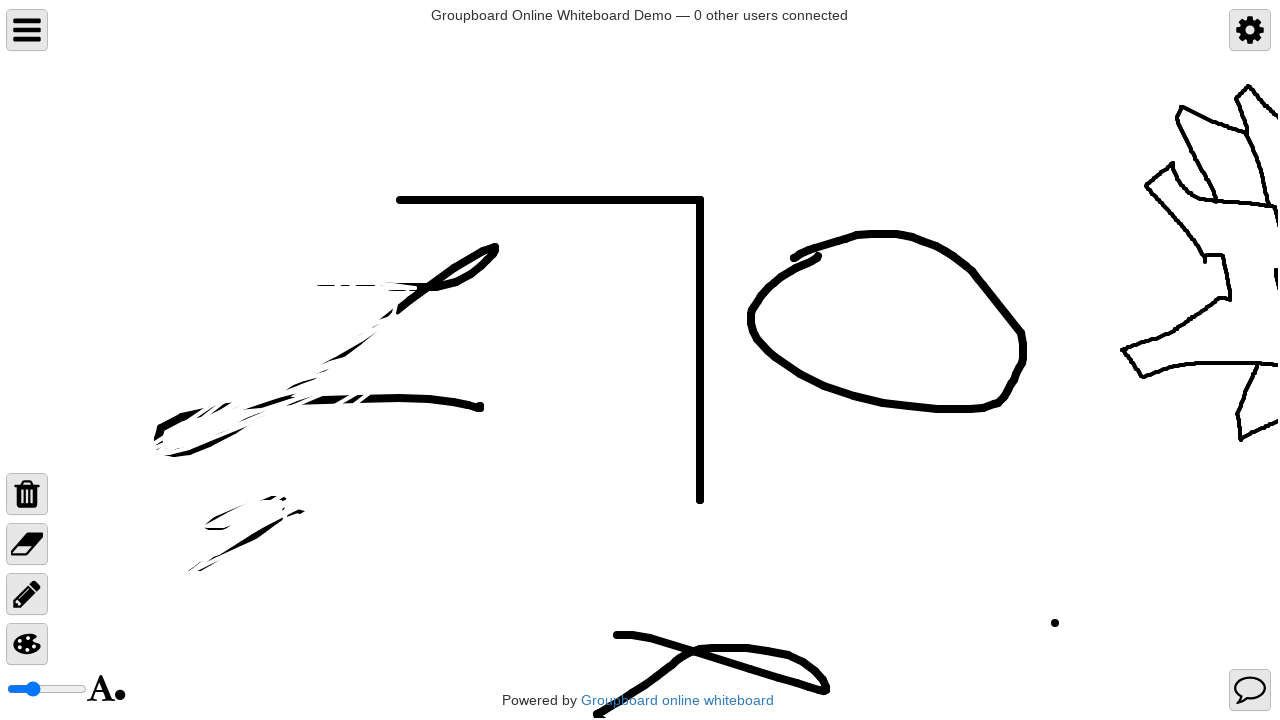

Moved mouse to starting position (700, 500) for bottom line at (700, 500)
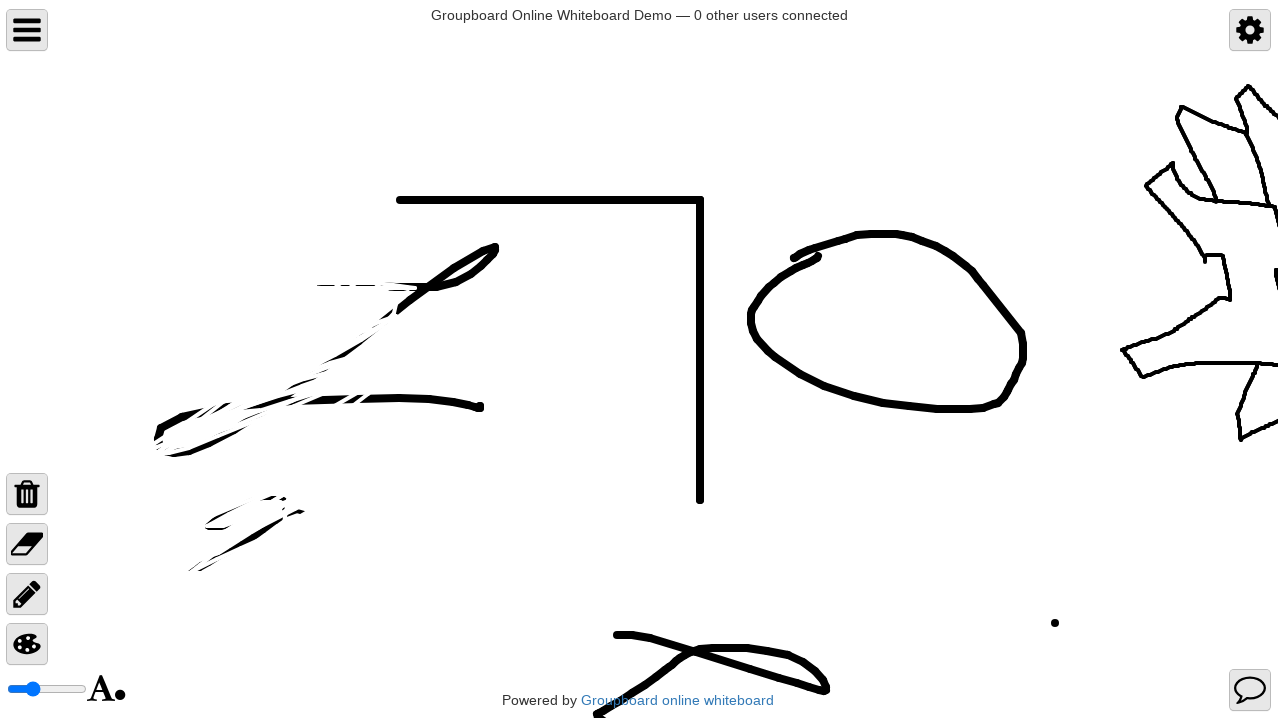

Pressed mouse button down to start drawing bottom line at (700, 500)
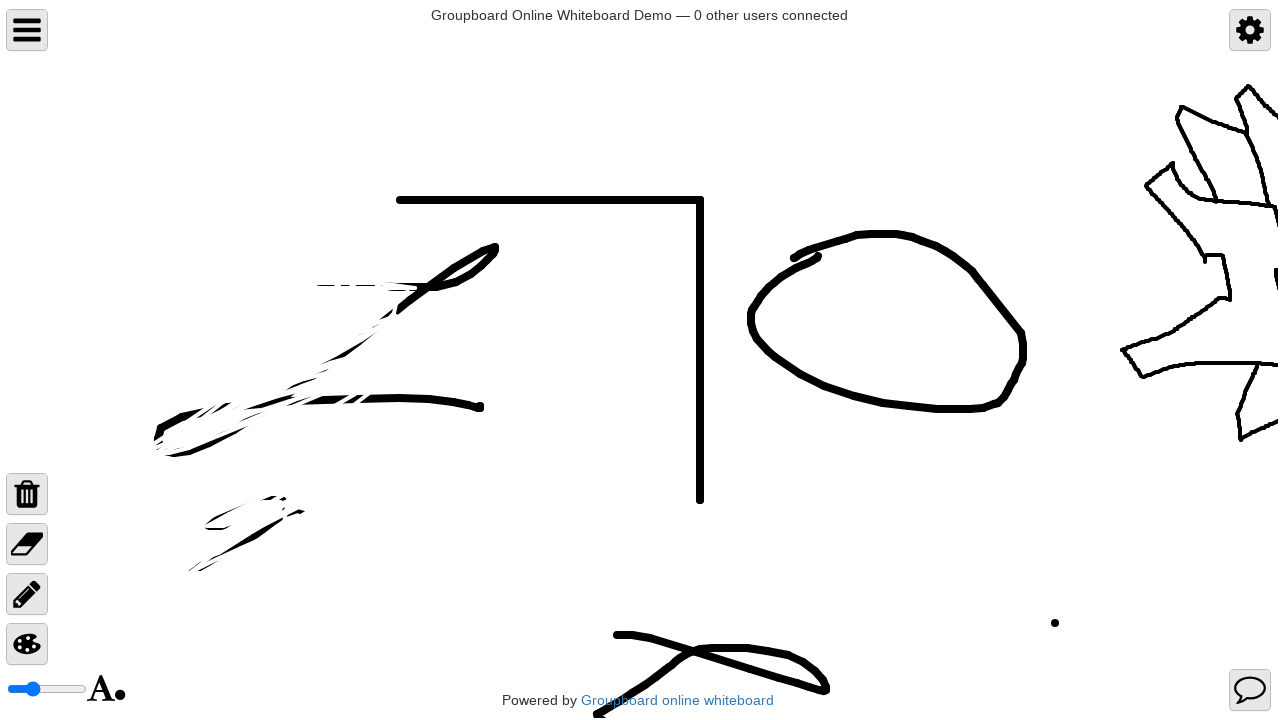

Dragged mouse to (400, 500) to draw bottom line of square at (400, 500)
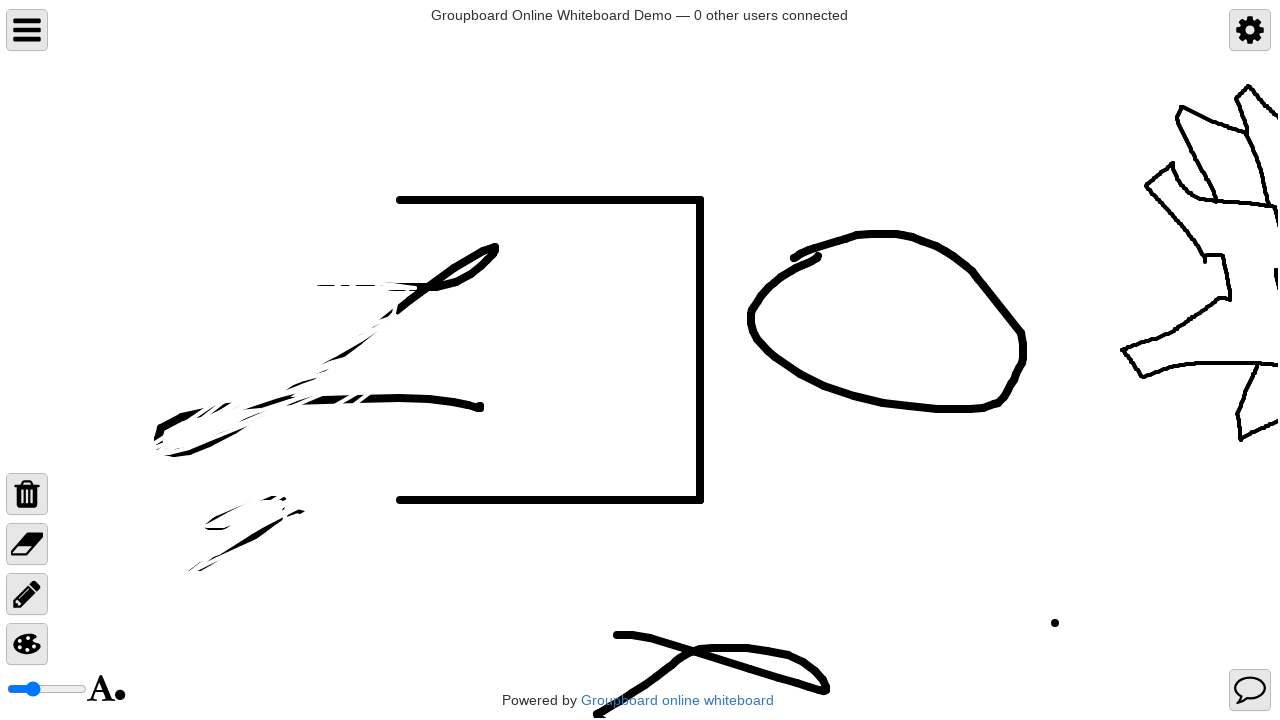

Released mouse button after drawing bottom line at (400, 500)
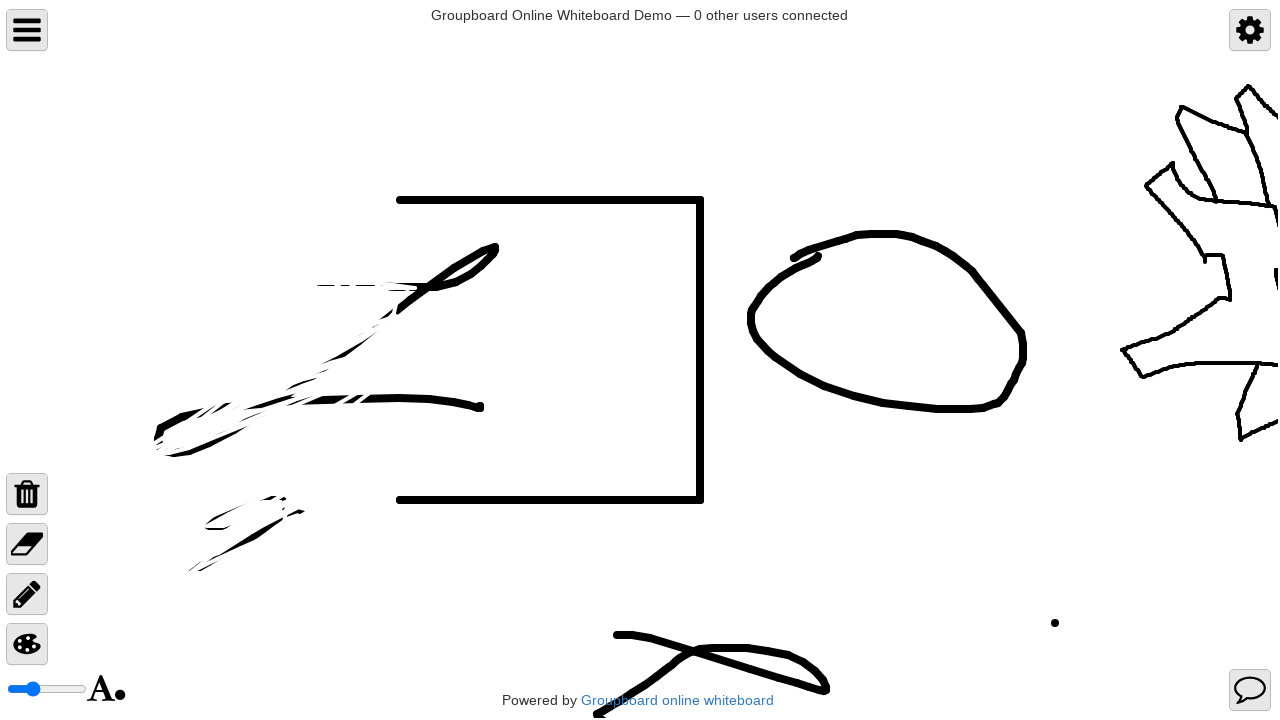

Waited for bottom line to be rendered
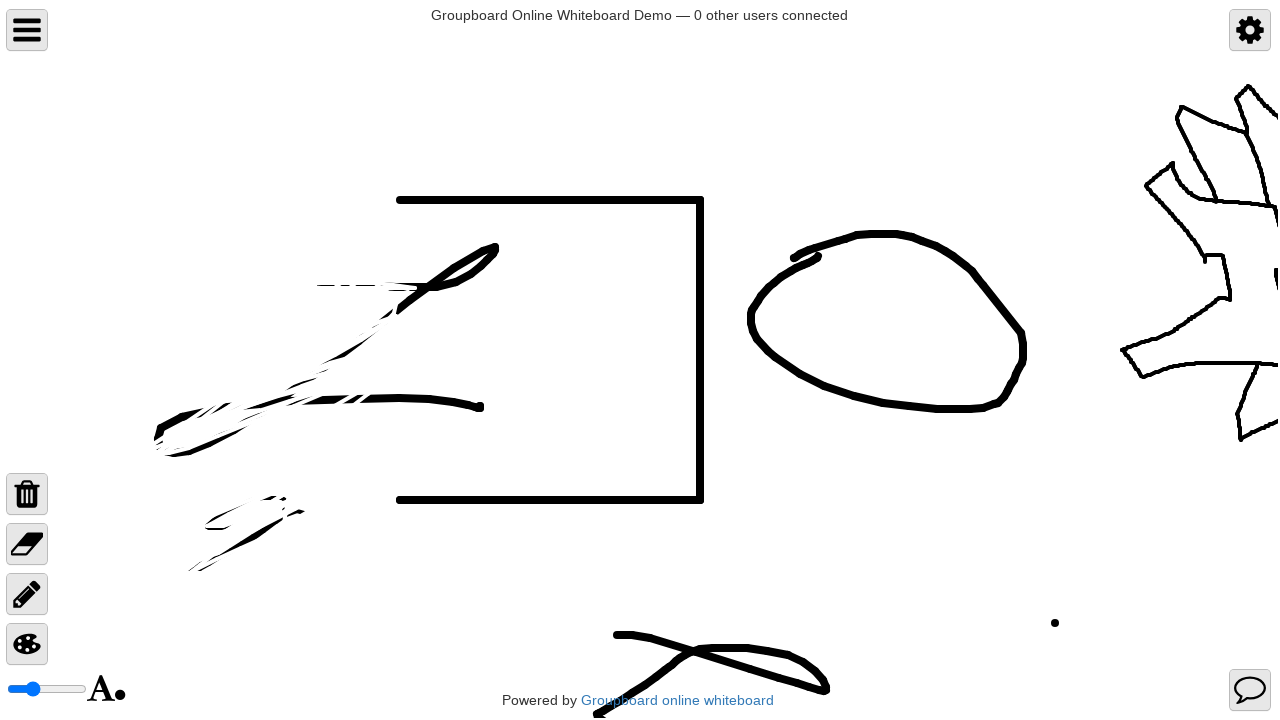

Moved mouse to starting position (400, 500) for left line at (400, 500)
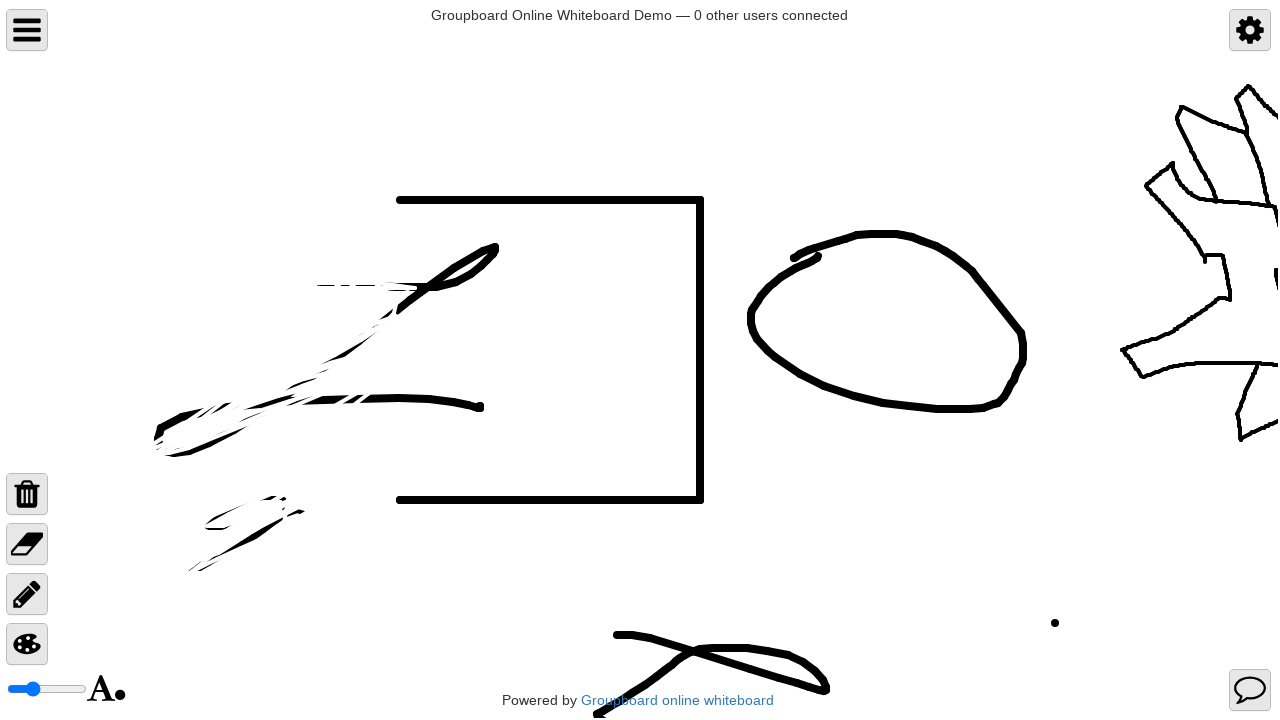

Pressed mouse button down to start drawing left line at (400, 500)
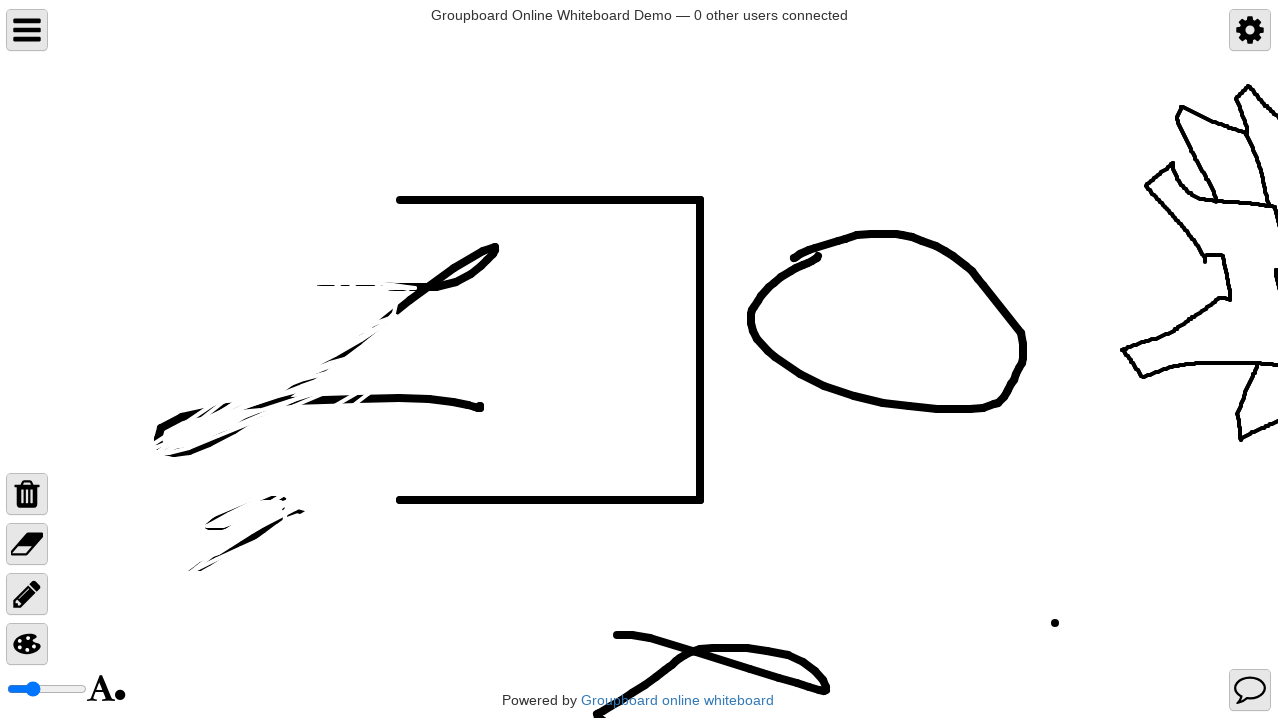

Dragged mouse to (400, 200) to draw left line of square at (400, 200)
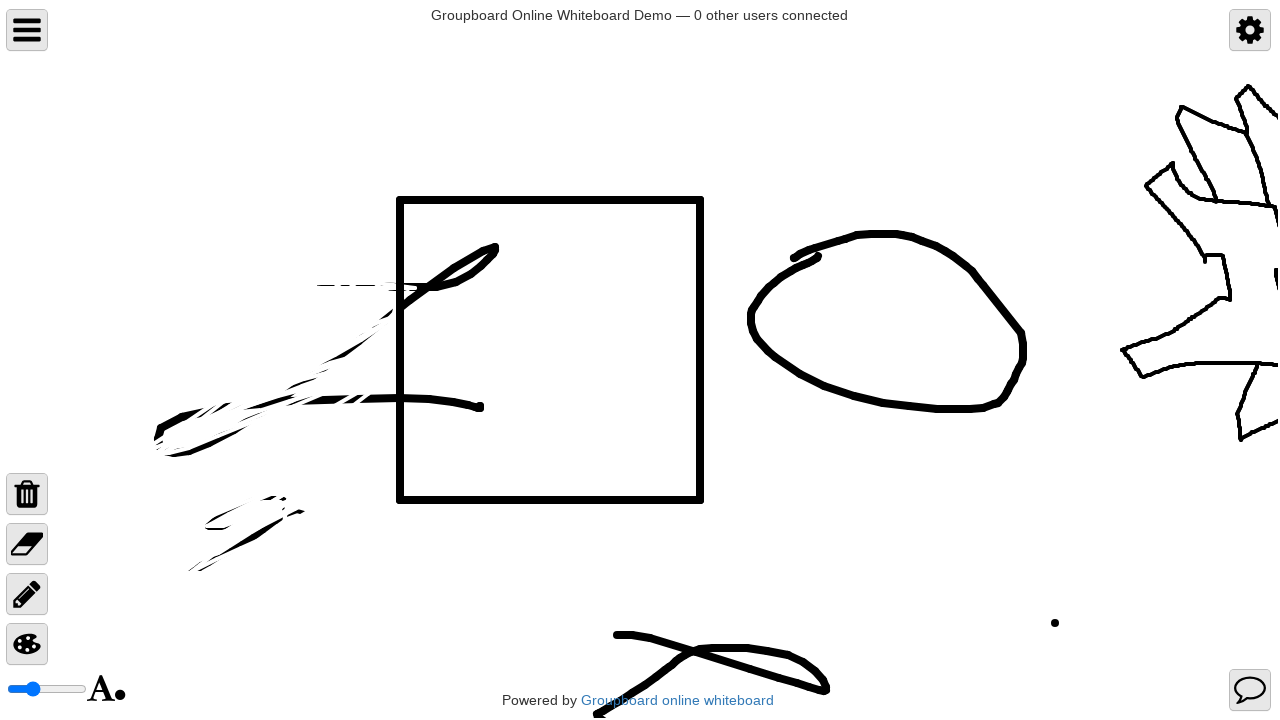

Released mouse button after drawing left line at (400, 200)
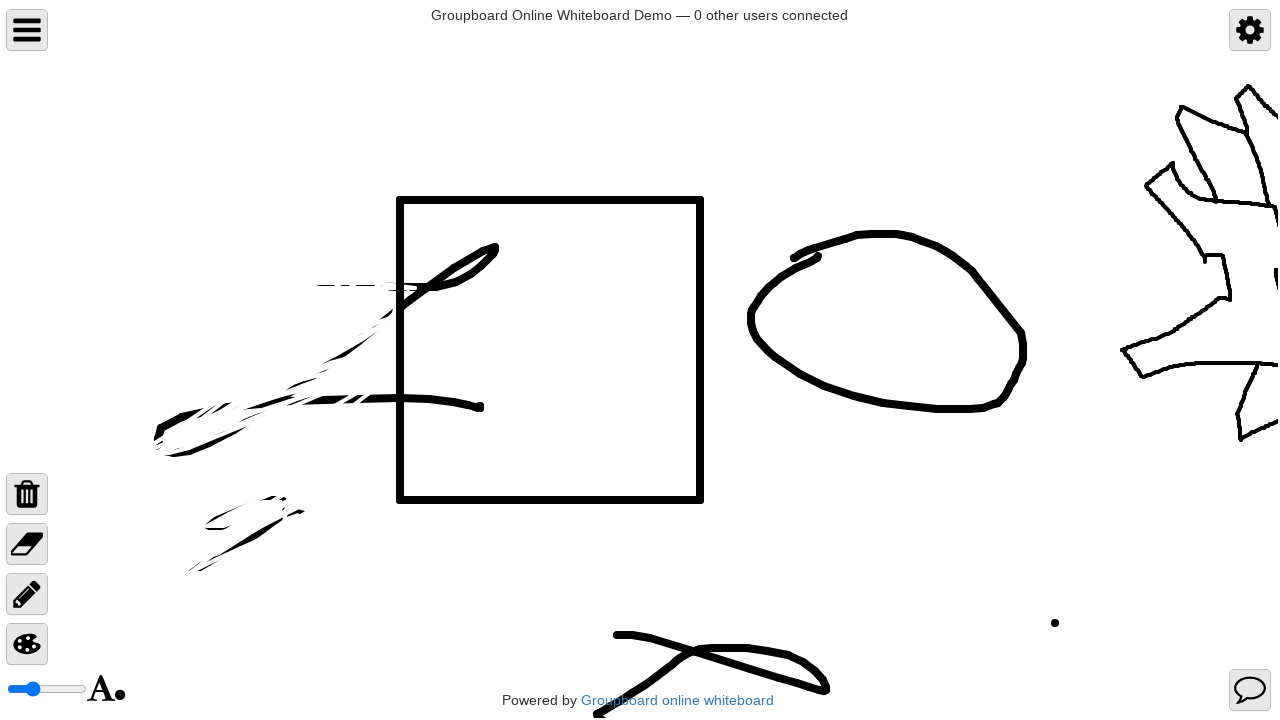

Waited for left line to be rendered
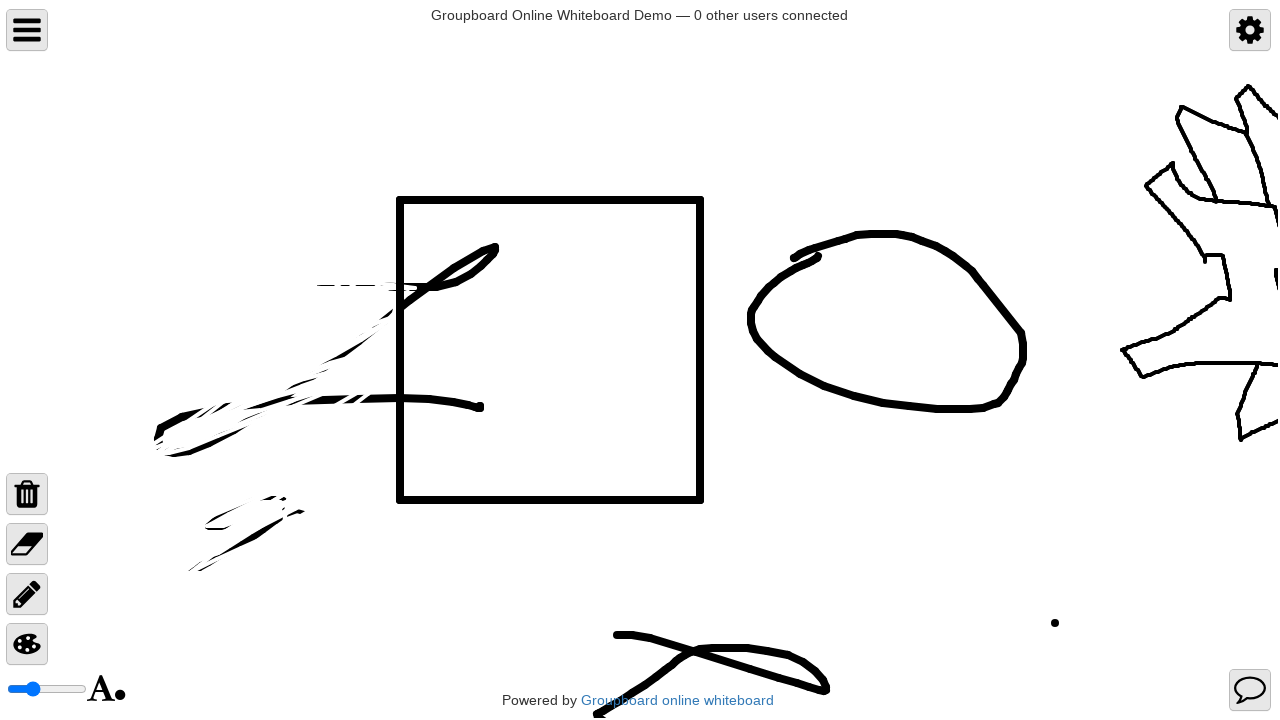

Final wait before completing test - square drawing complete
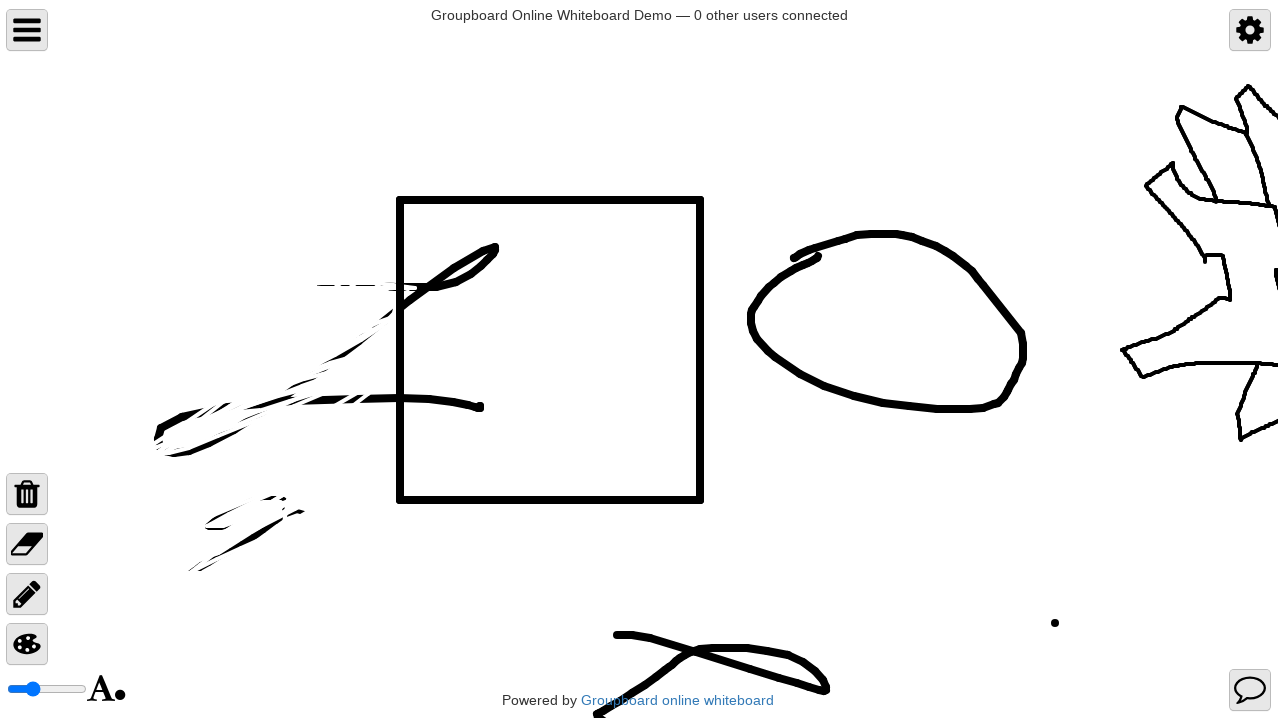

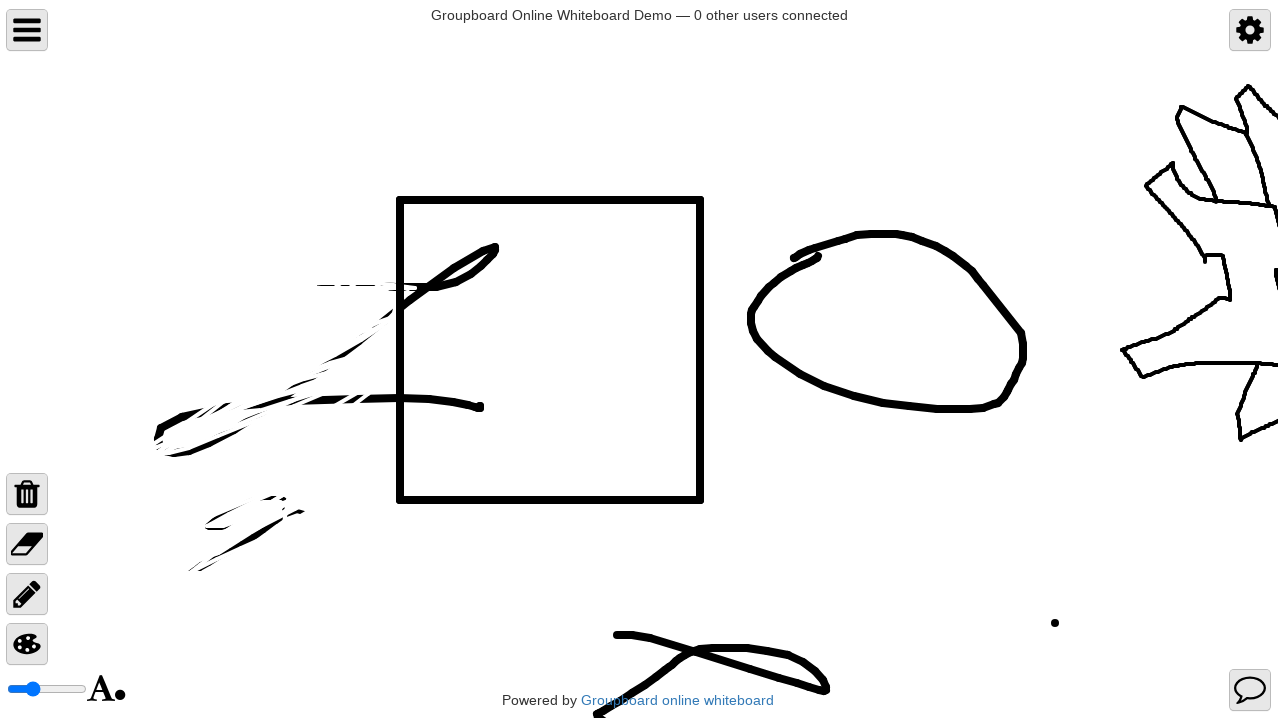